Tests dynamic control behavior by verifying checkbox visibility and then clicking a button to remove it

Starting URL: https://v1.training-support.net/selenium/dynamic-controls

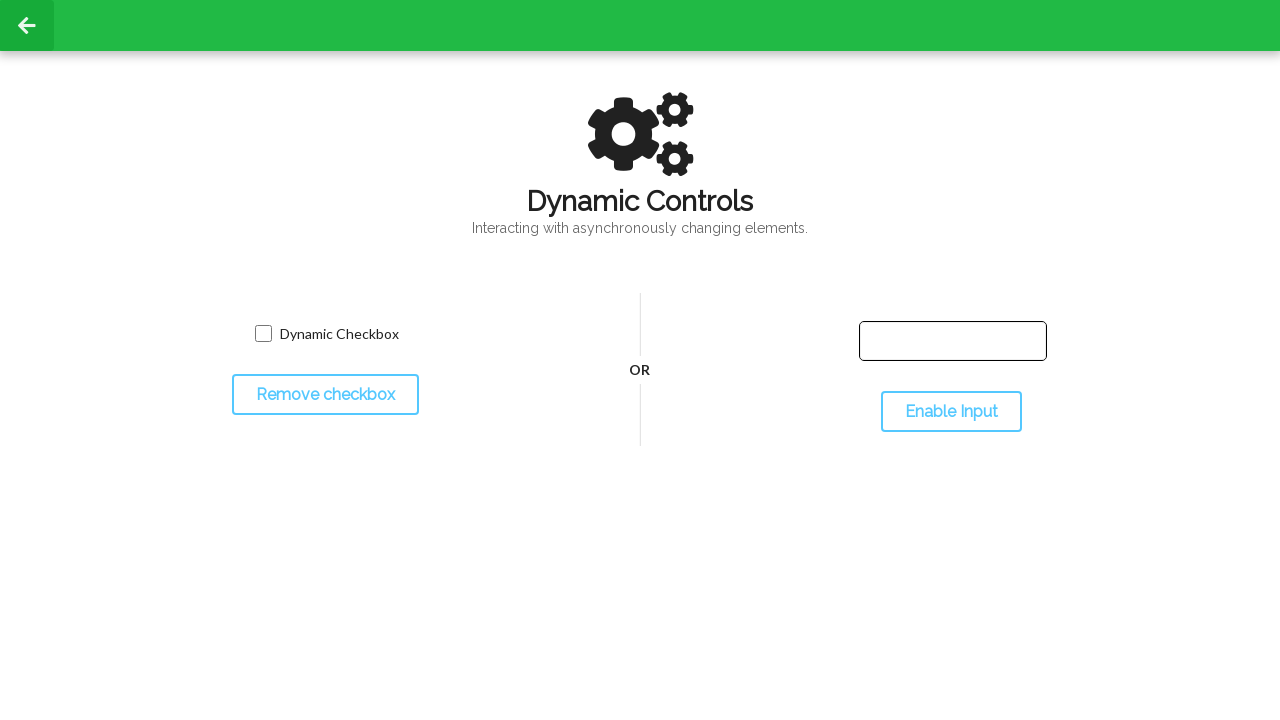

Located checkbox element
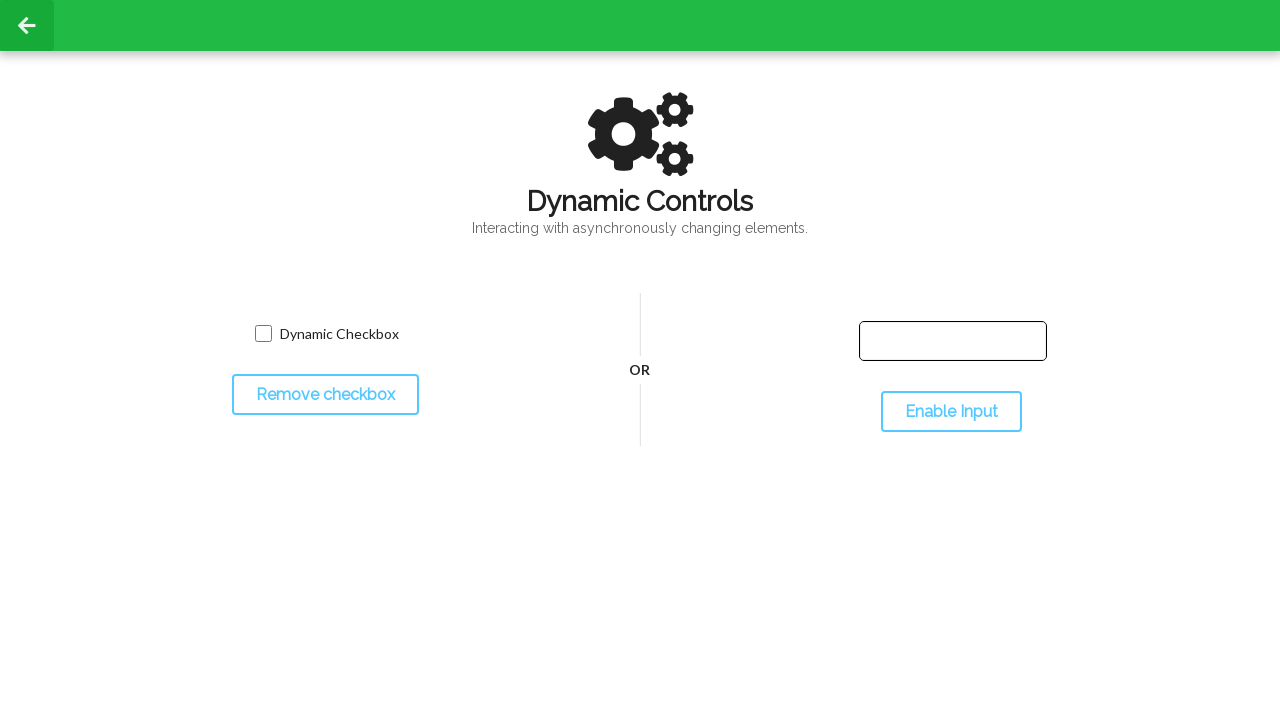

Verified checkbox is initially visible
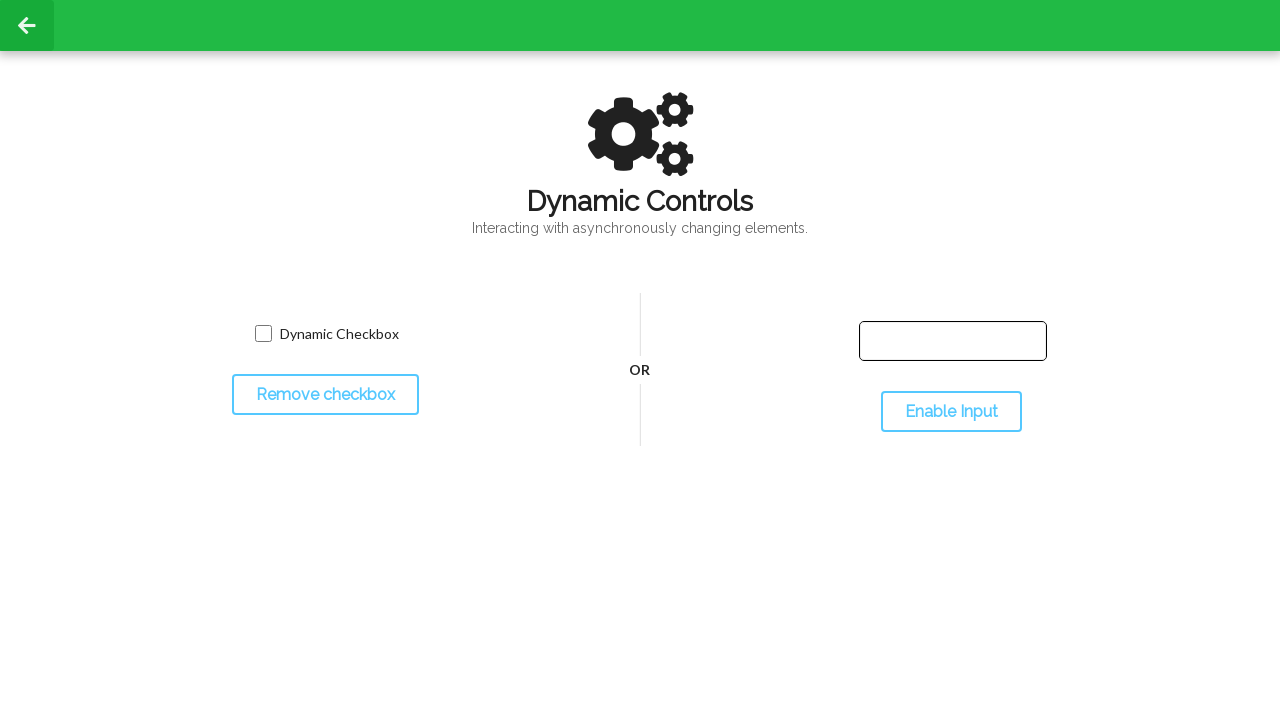

Clicked 'Remove checkbox' button at (325, 395) on xpath=//button[text()='Remove checkbox']
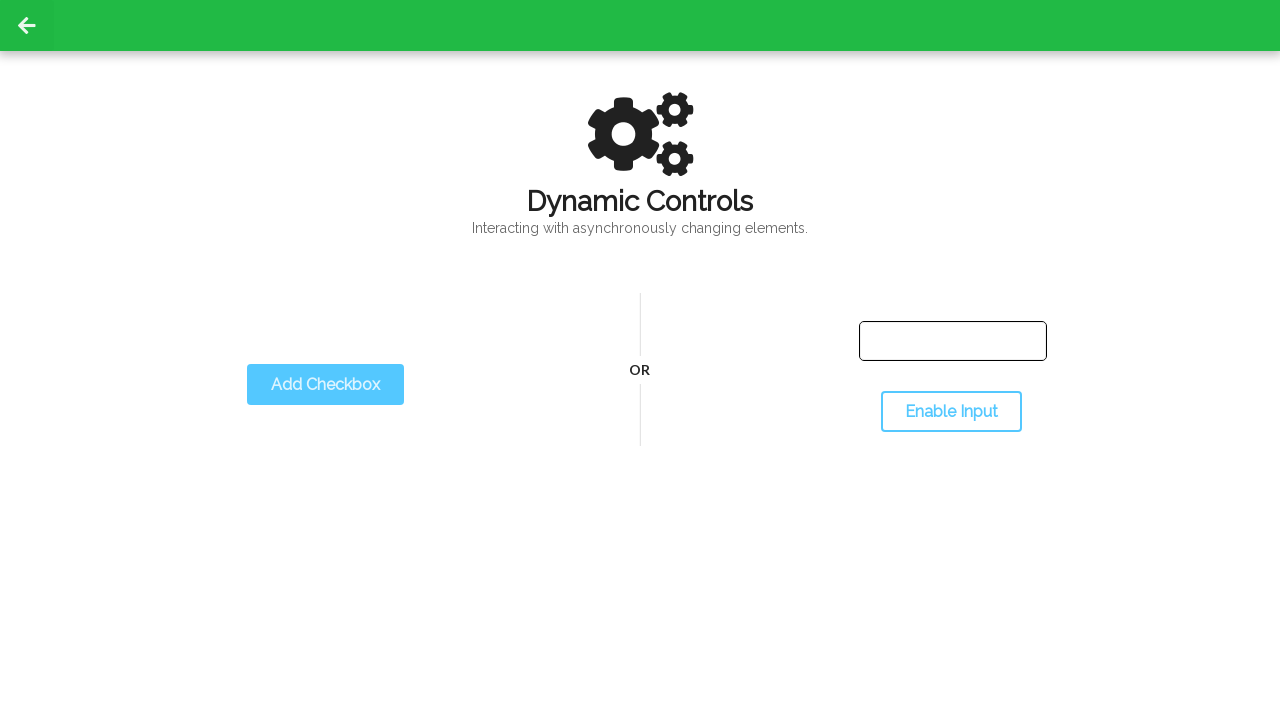

Waited 500ms for checkbox removal to complete
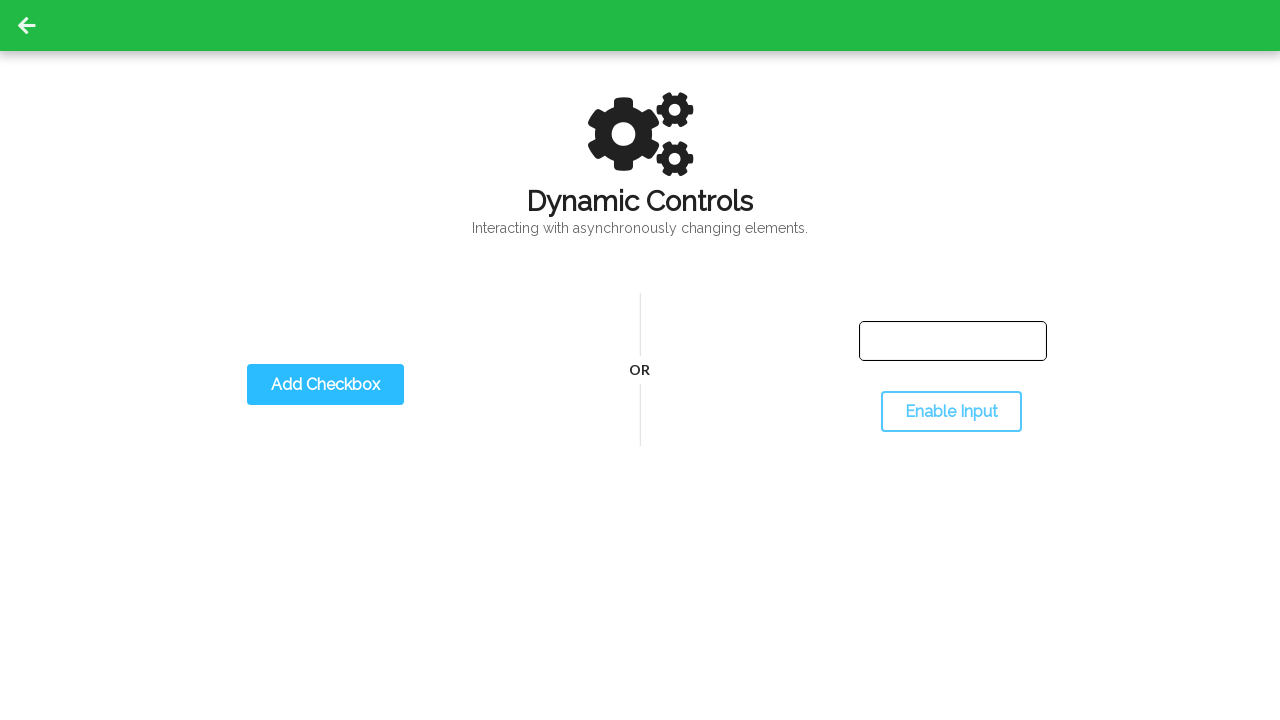

Verified checkbox is no longer visible after removal
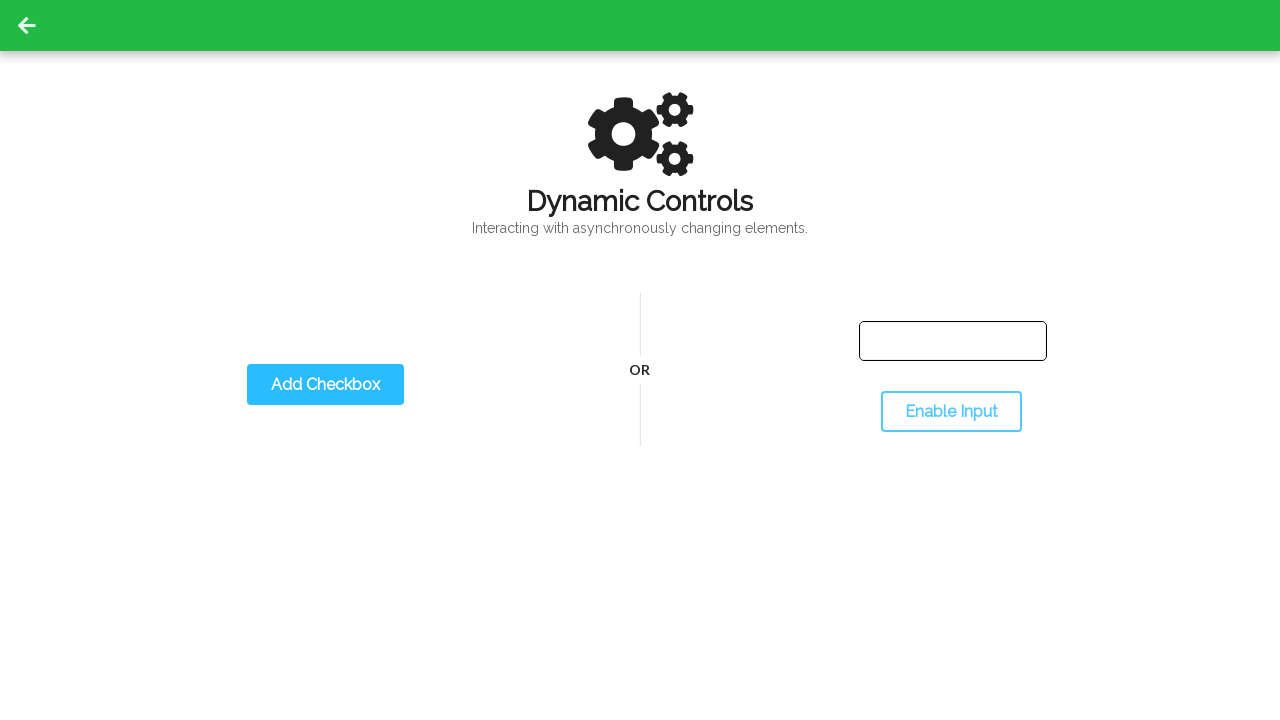

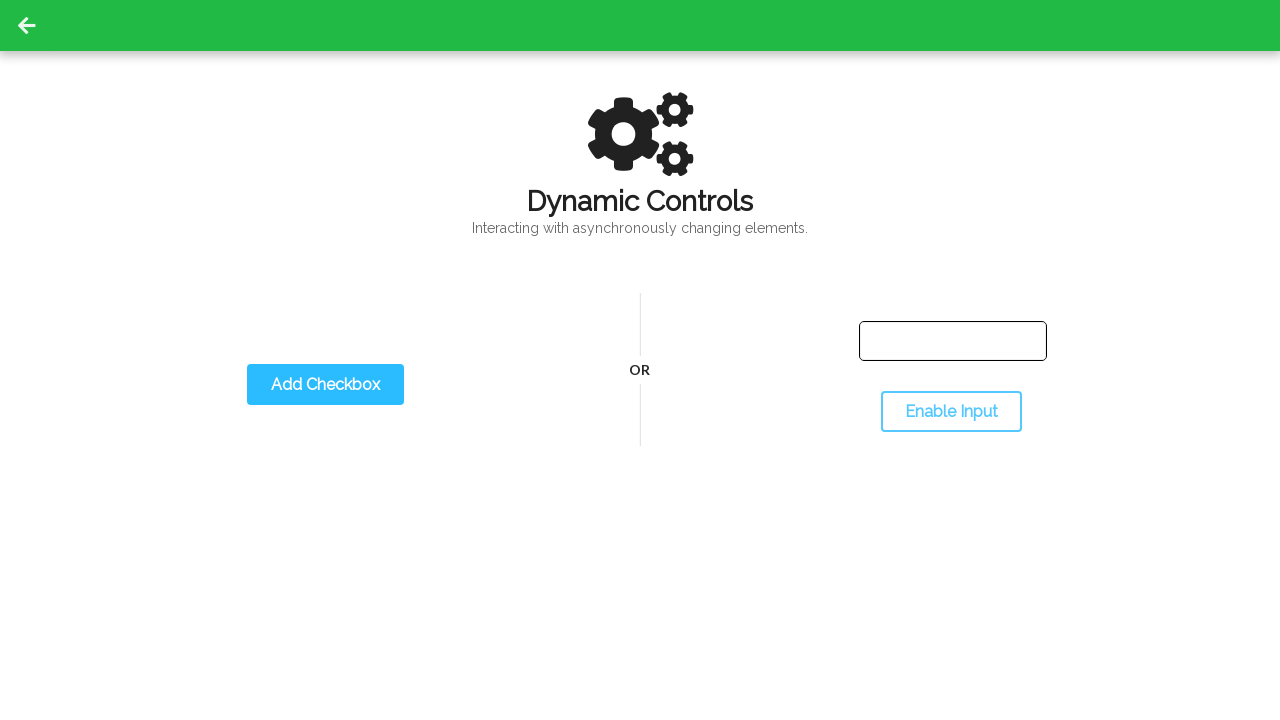